Tests un-marking todo items as complete by unchecking their checkboxes

Starting URL: https://demo.playwright.dev/todomvc

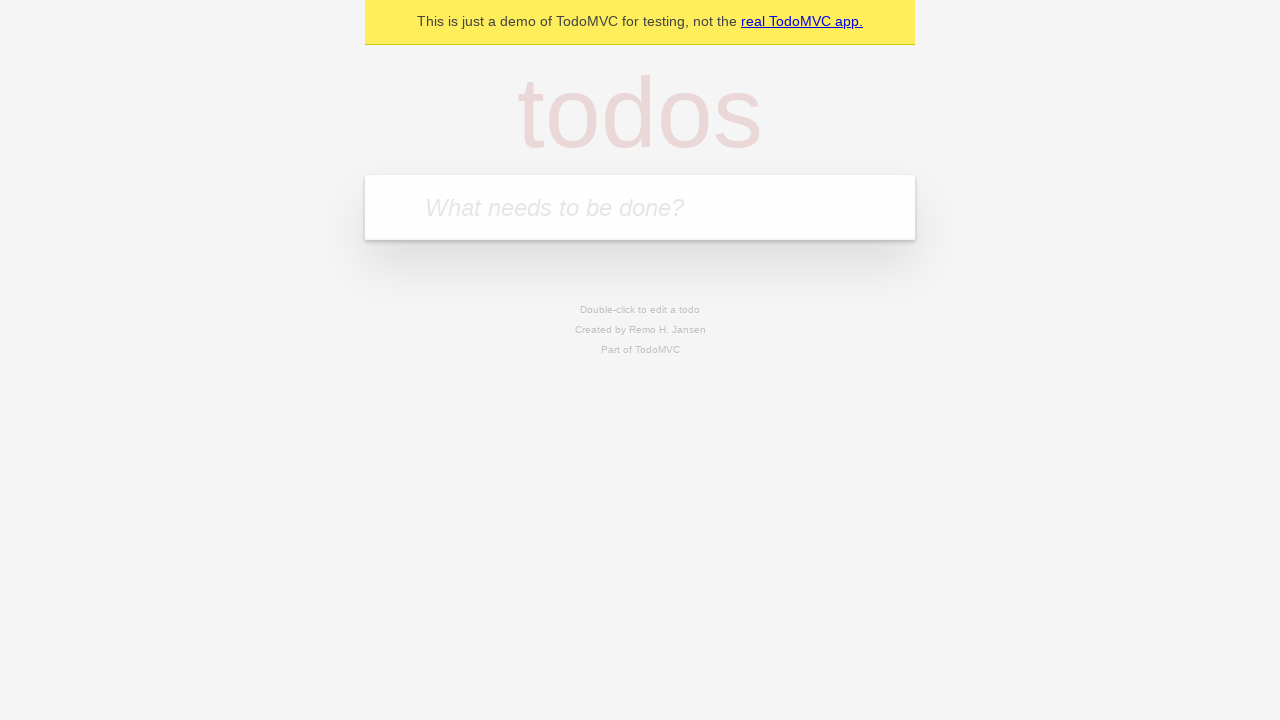

Filled input field with 'buy some cheese' on internal:attr=[placeholder="What needs to be done?"i]
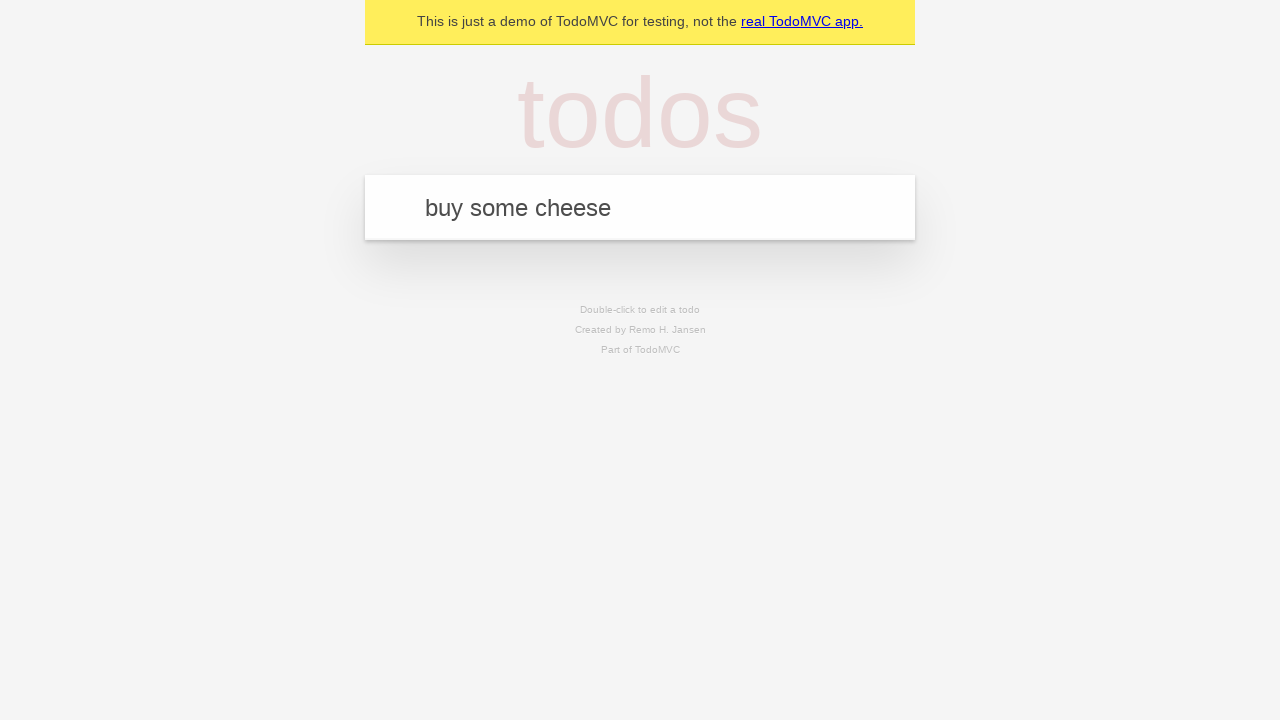

Pressed Enter to create first todo item on internal:attr=[placeholder="What needs to be done?"i]
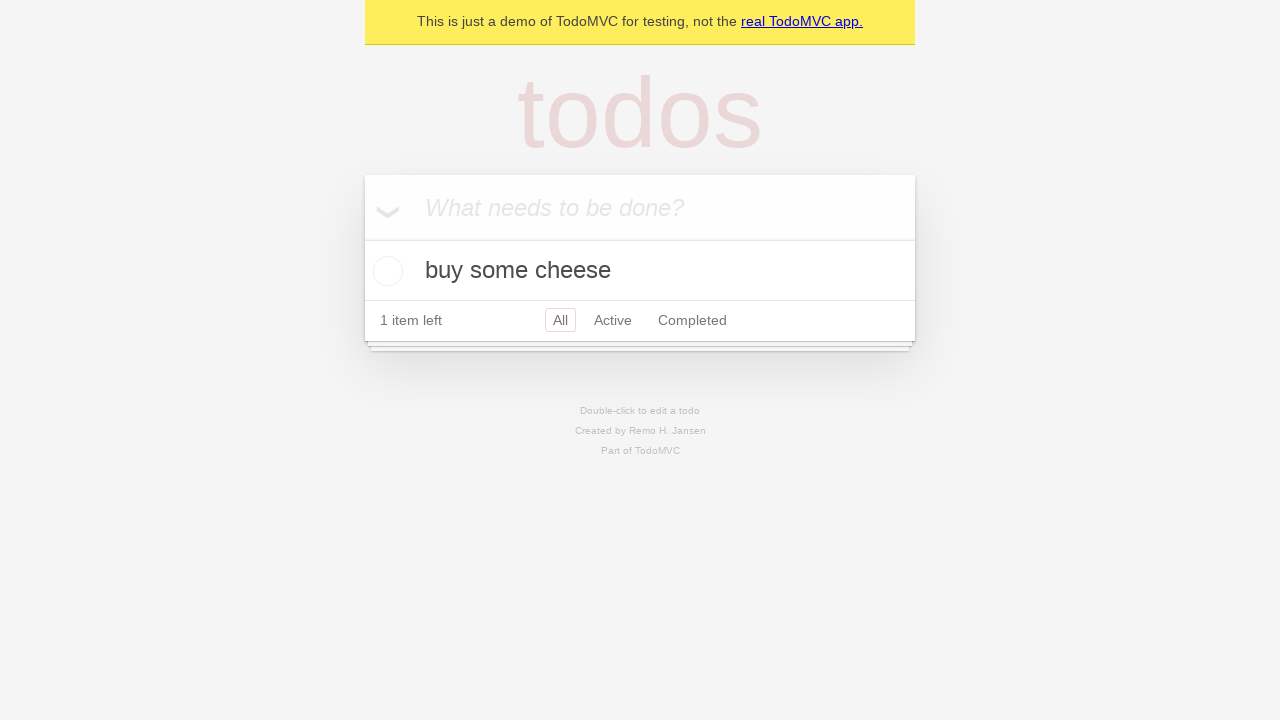

Filled input field with 'feed the cat' on internal:attr=[placeholder="What needs to be done?"i]
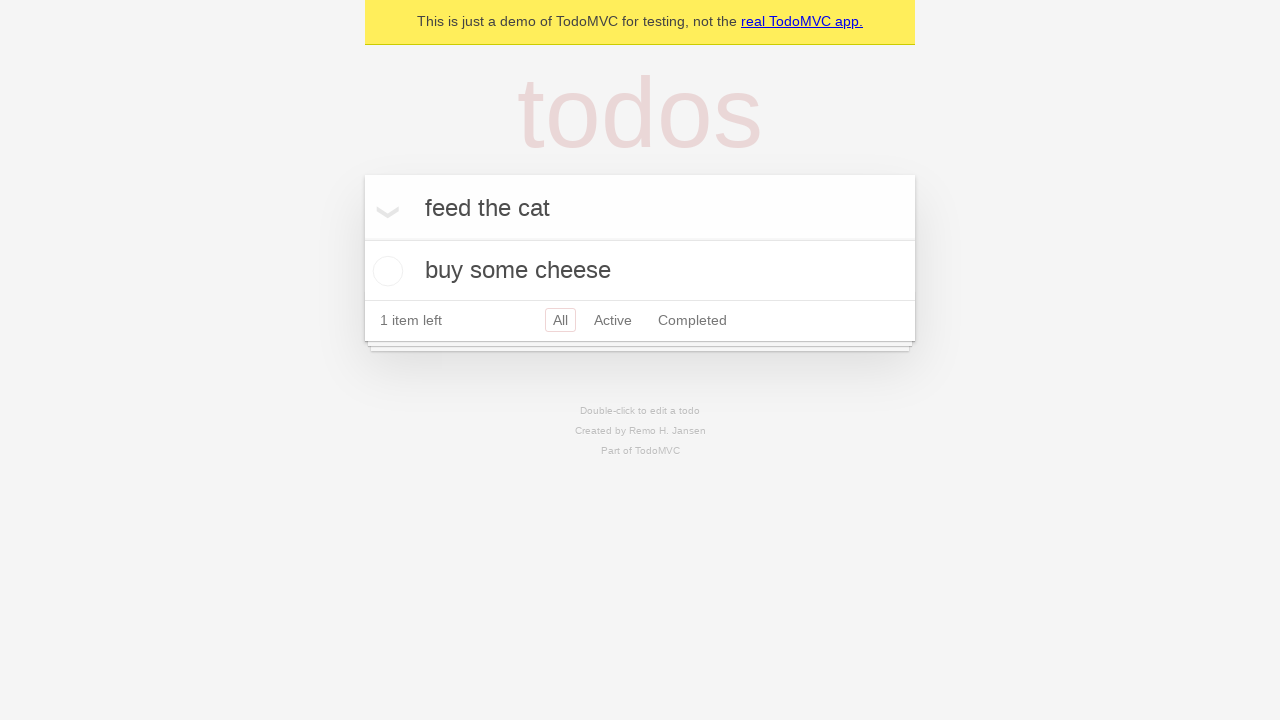

Pressed Enter to create second todo item on internal:attr=[placeholder="What needs to be done?"i]
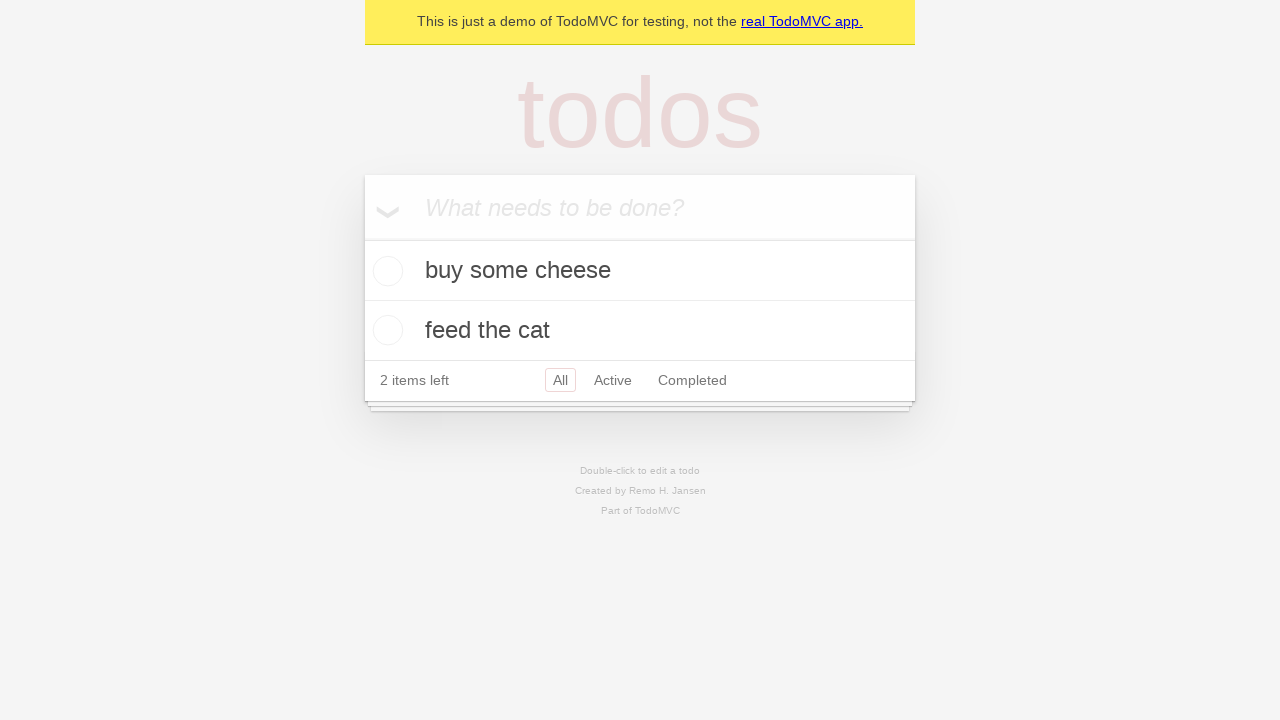

Checked checkbox for first todo item to mark as complete at (385, 271) on internal:testid=[data-testid="todo-item"s] >> nth=0 >> internal:role=checkbox
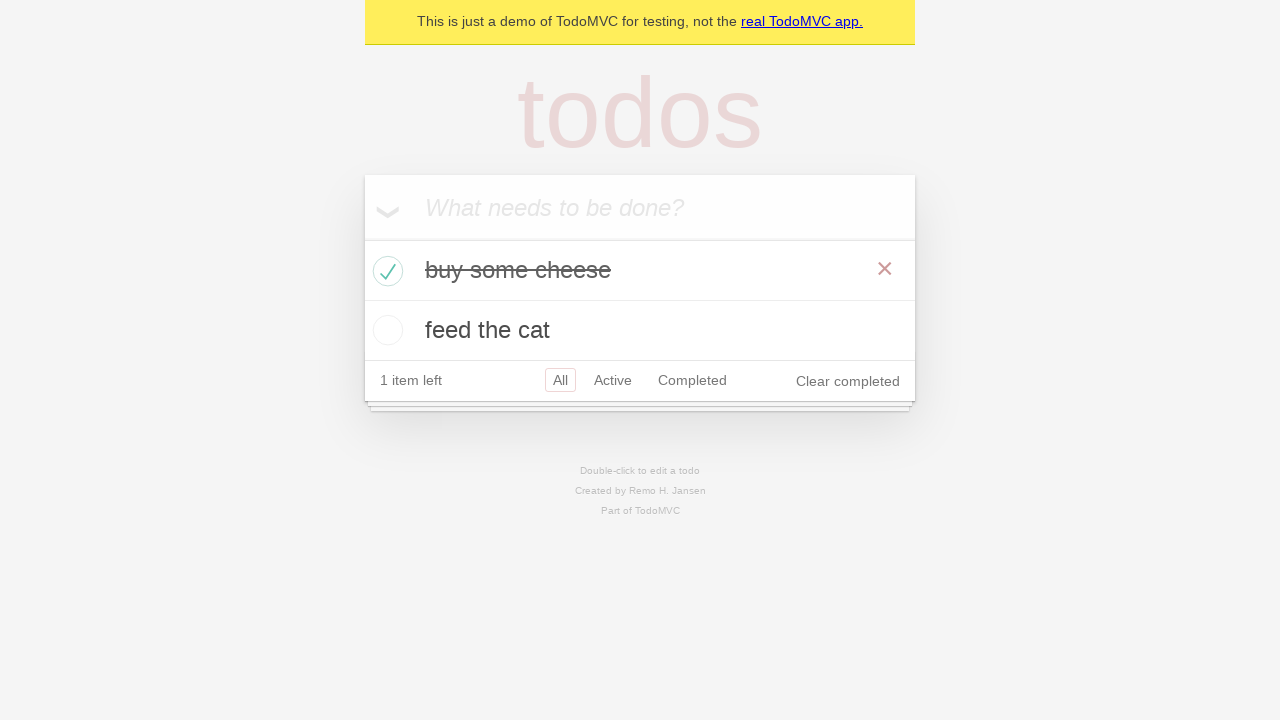

Unchecked checkbox for first todo item to mark as incomplete at (385, 271) on internal:testid=[data-testid="todo-item"s] >> nth=0 >> internal:role=checkbox
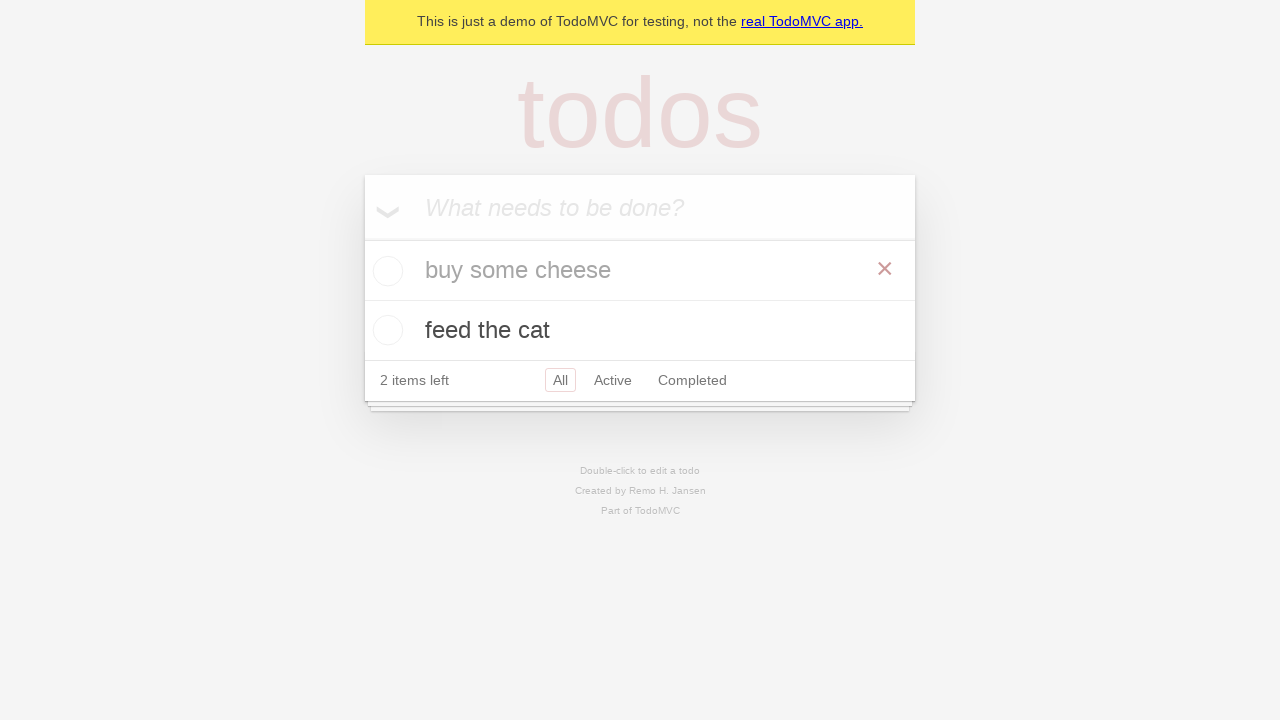

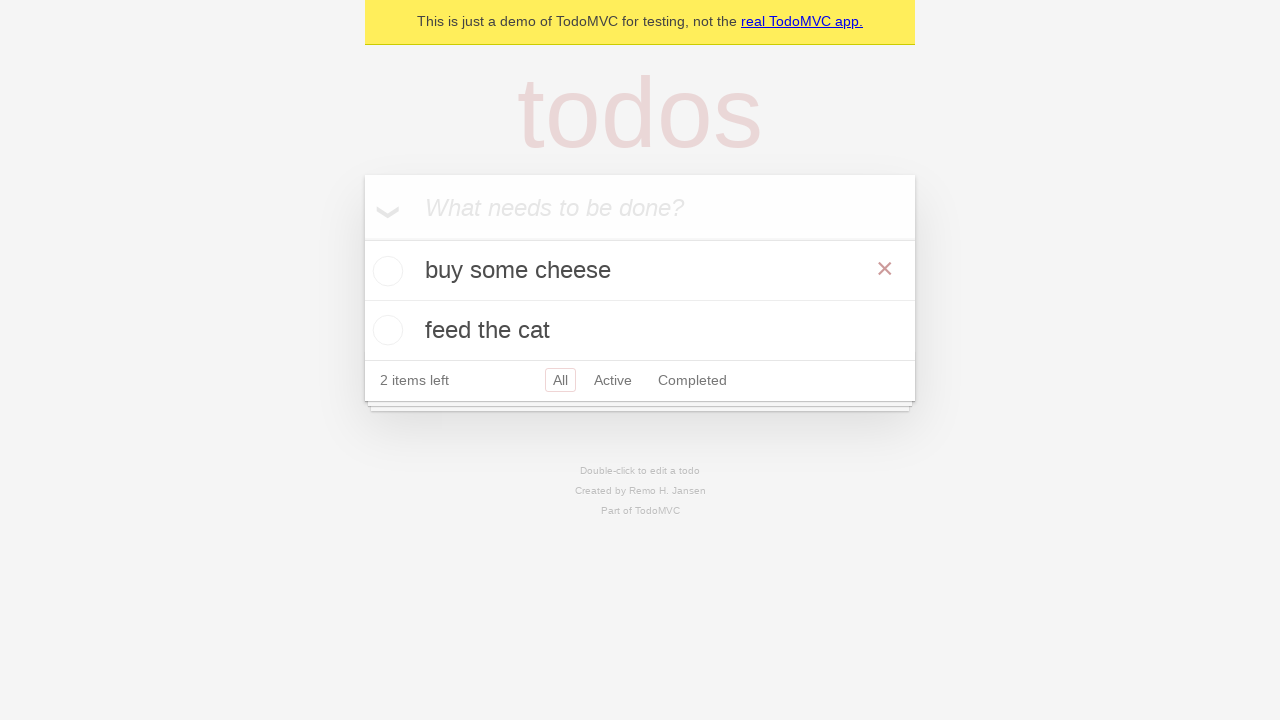